Tests handling of confirmation alert by clicking a button to trigger the alert, reading its text, and dismissing it

Starting URL: https://demoqa.com/alerts

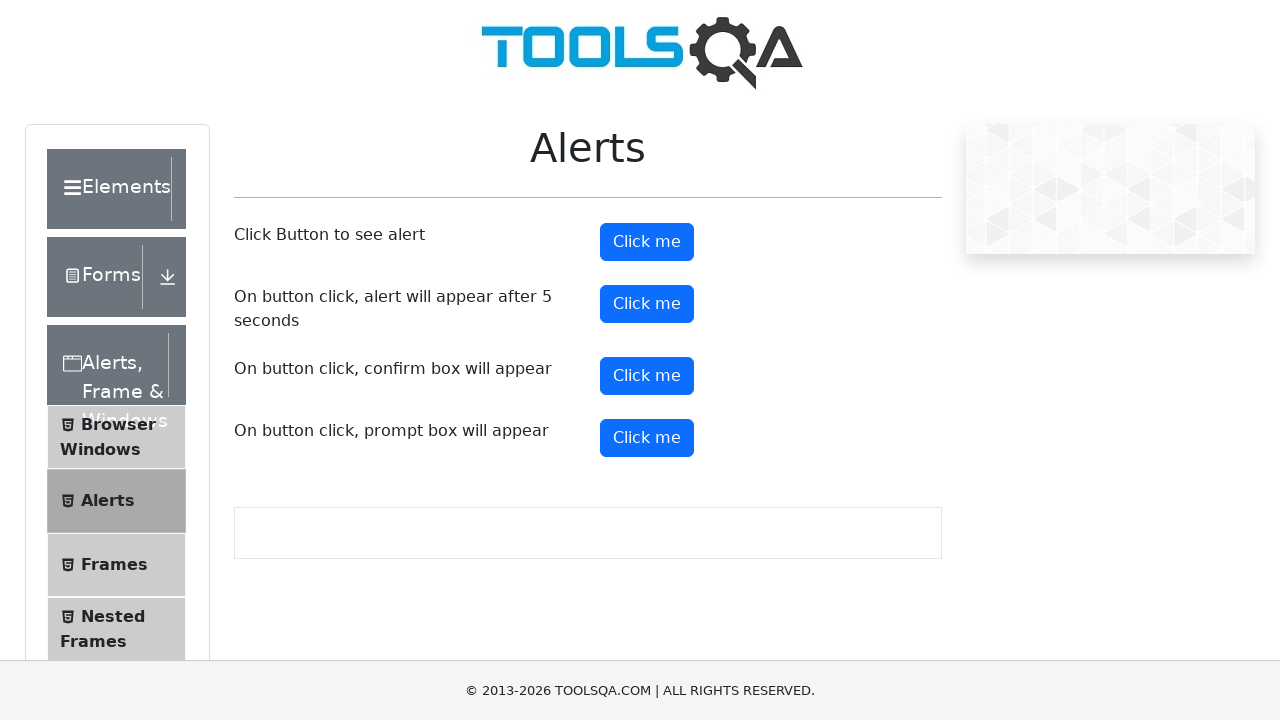

Clicked confirm button to trigger confirmation alert
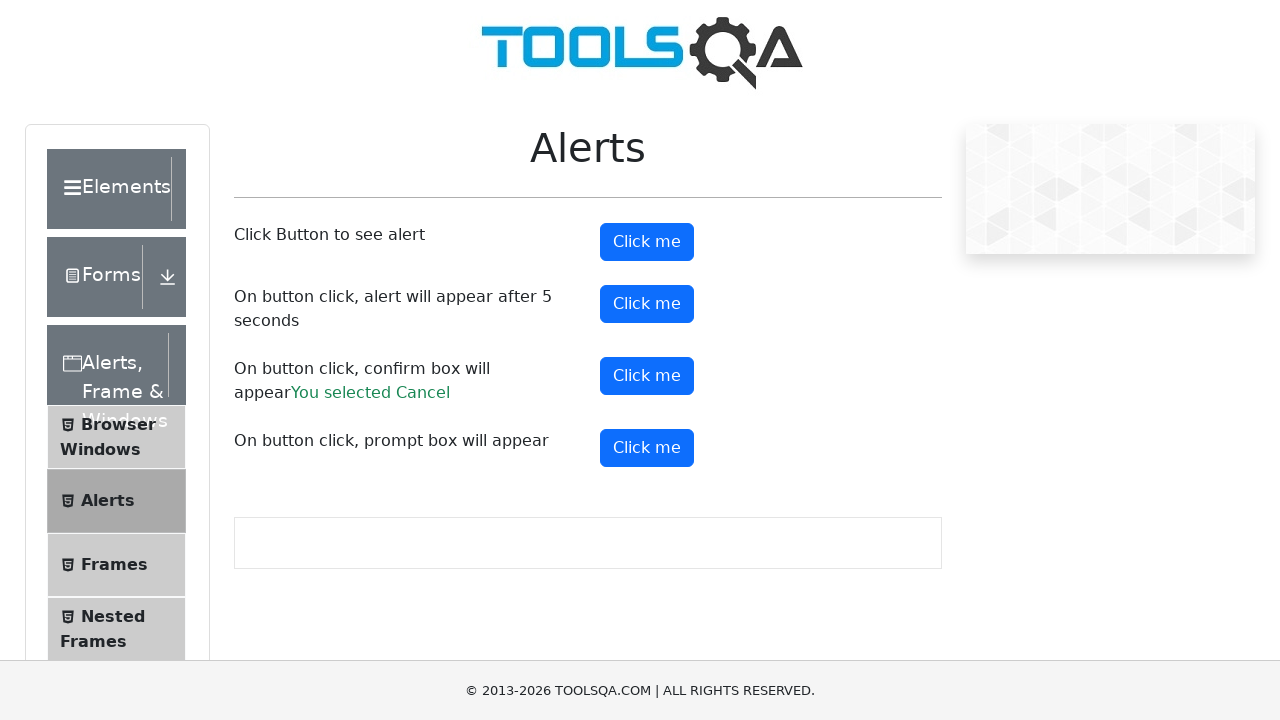

Set up dialog handler to dismiss alerts
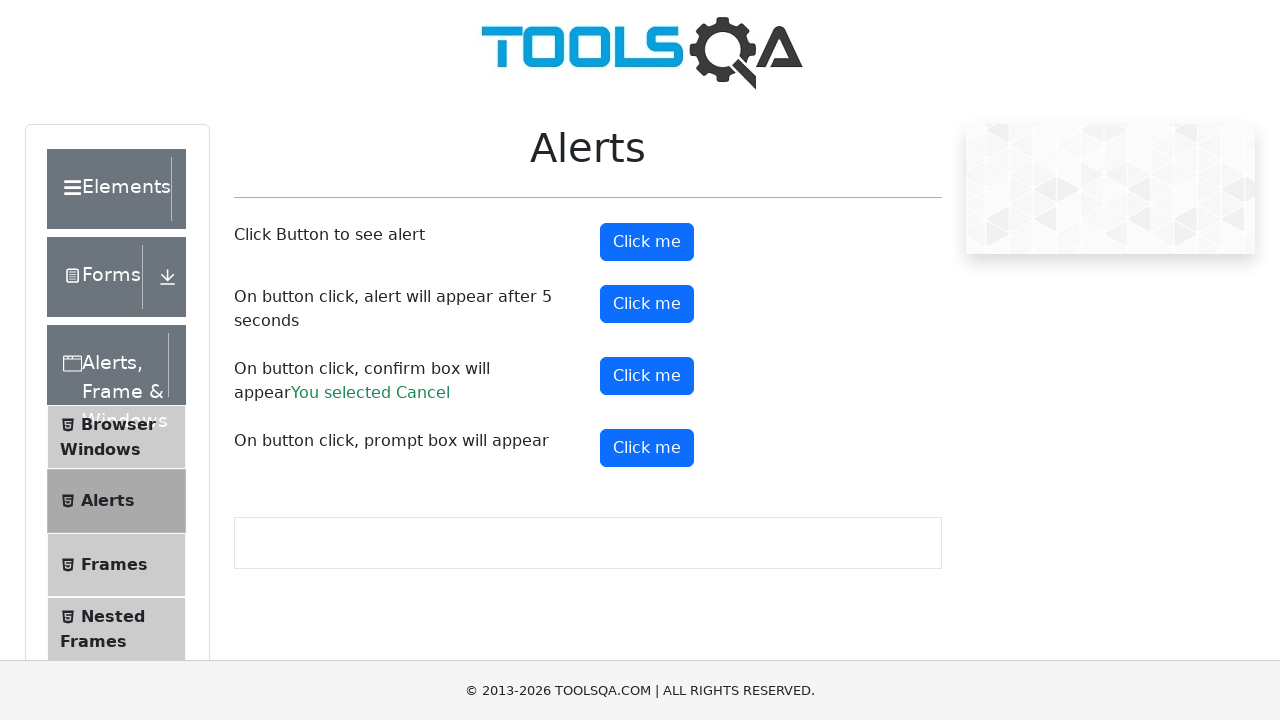

Clicked confirm button again to trigger confirmation alert with handler active
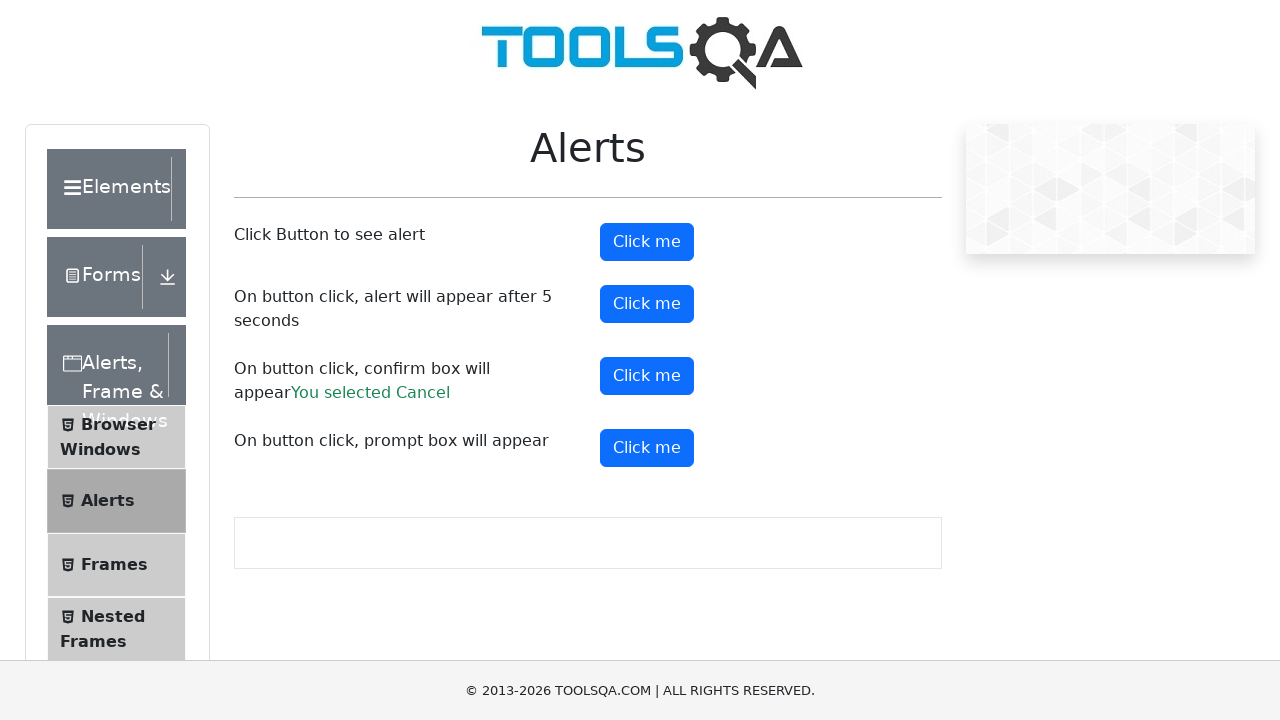

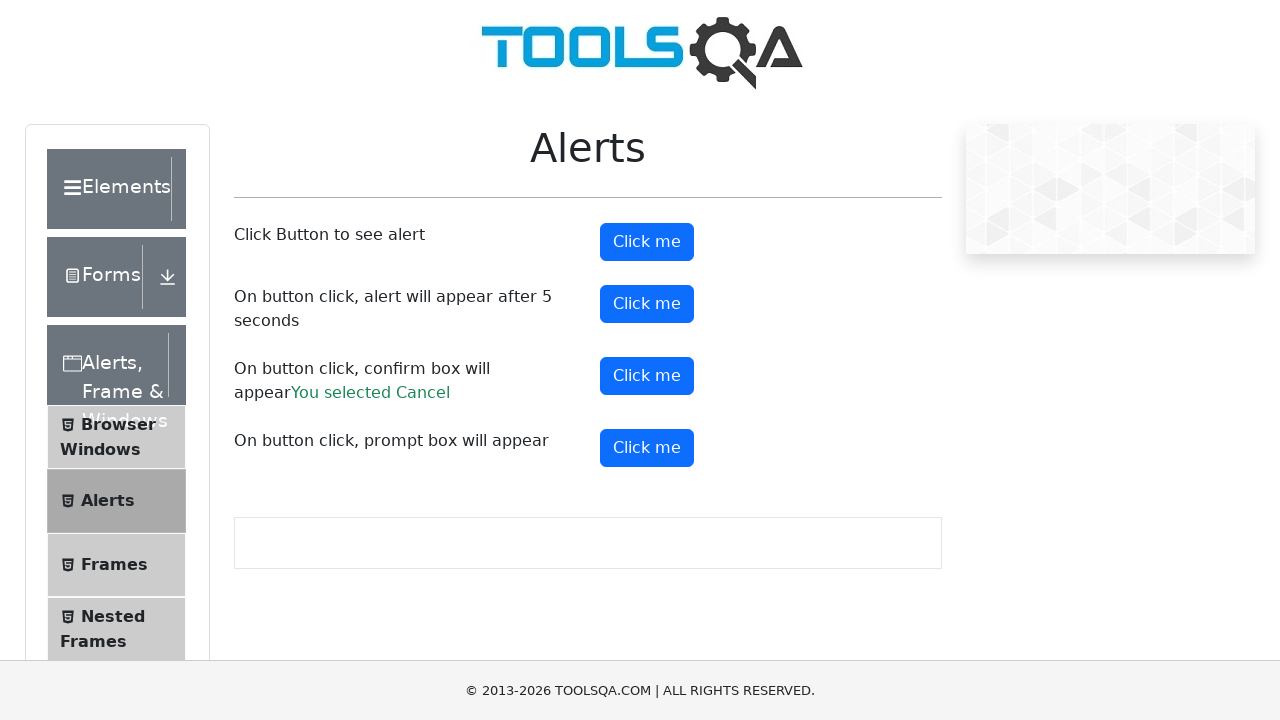